Tests a registration form by filling in first name, last name, and email fields, then submitting and verifying the success message.

Starting URL: http://suninjuly.github.io/registration1.html

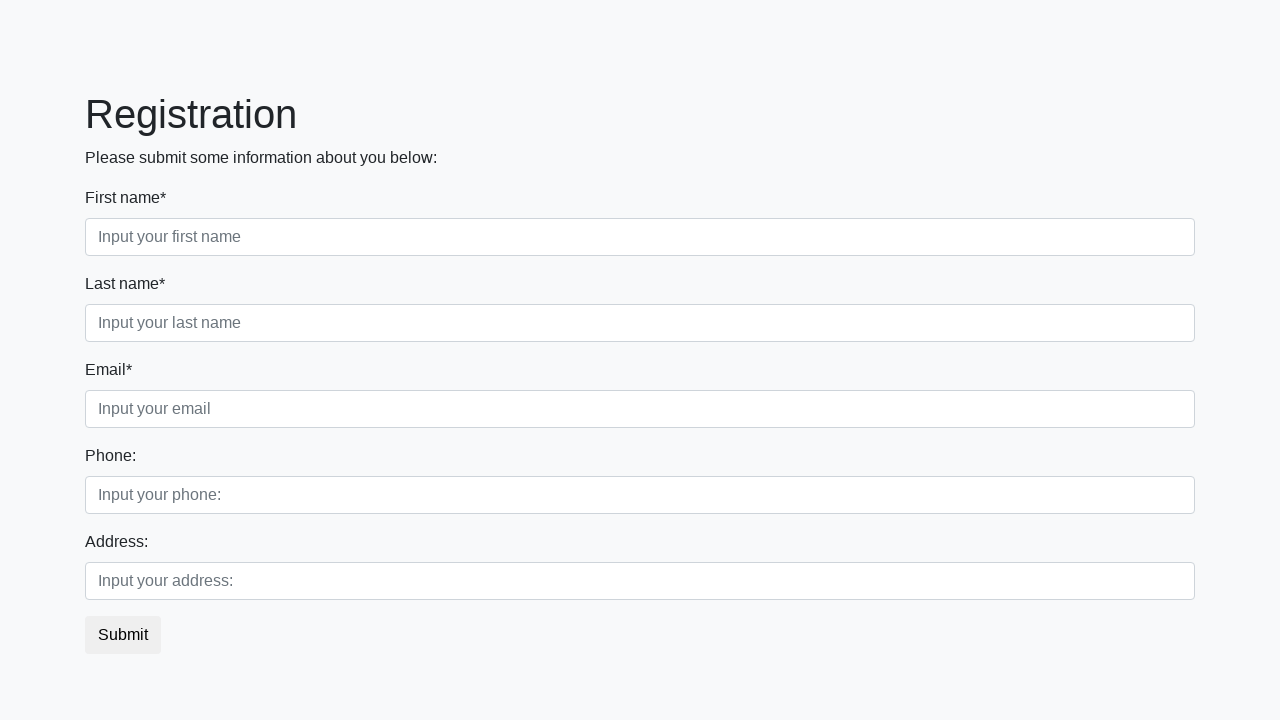

Filled first name field with 'FirstName' on //form/div[1]/div[1]/input
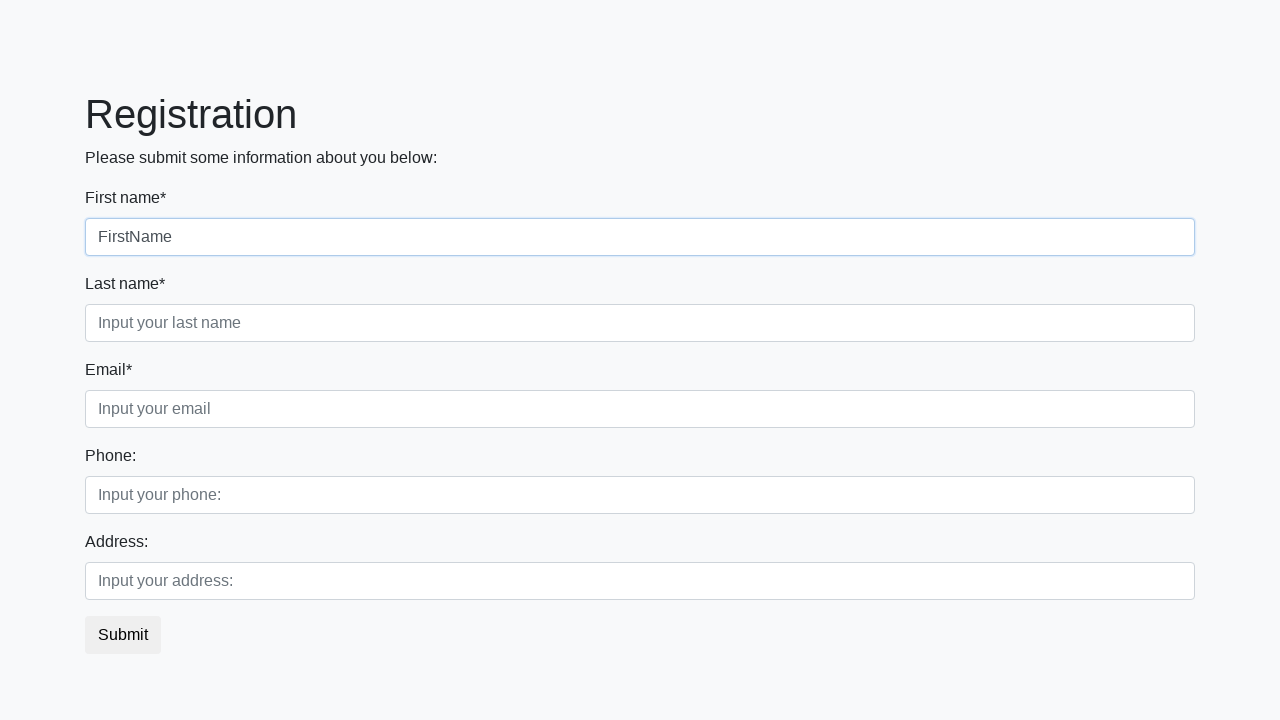

Filled last name field with 'LastName' on //form/div[1]/div[2]/input
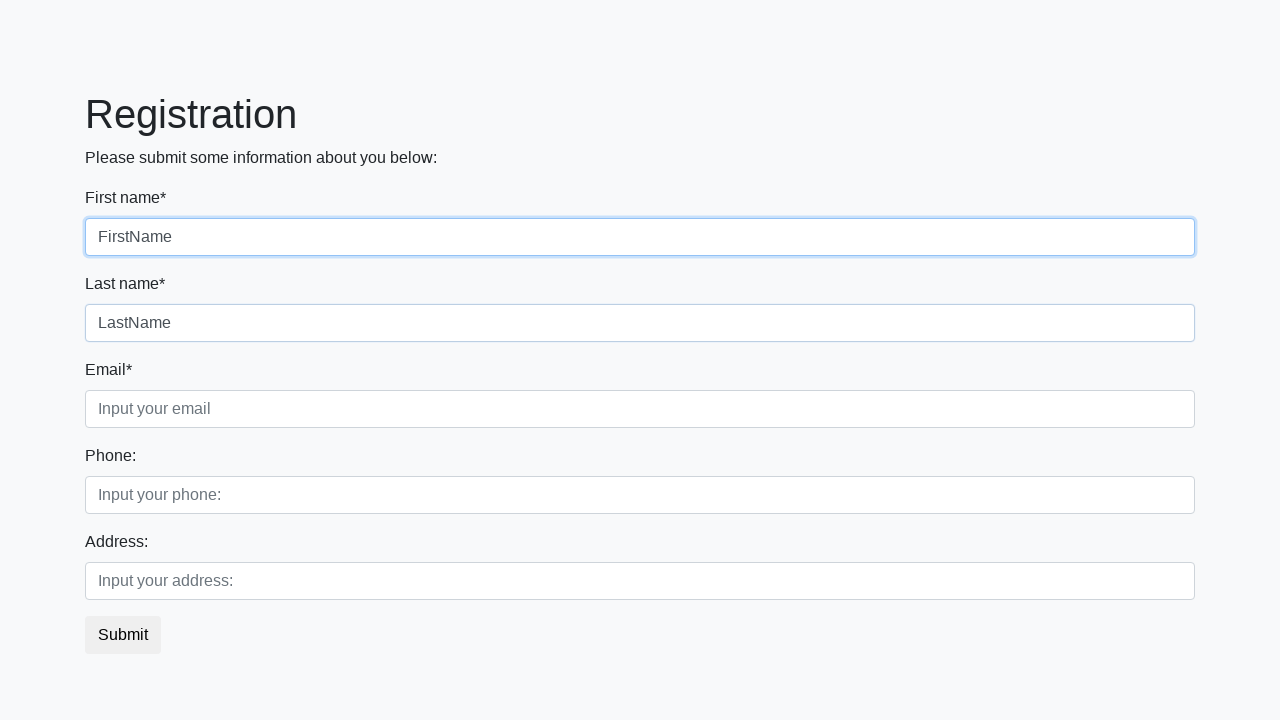

Filled email field with 'test@te.st' on //form/div[1]/div[3]/input
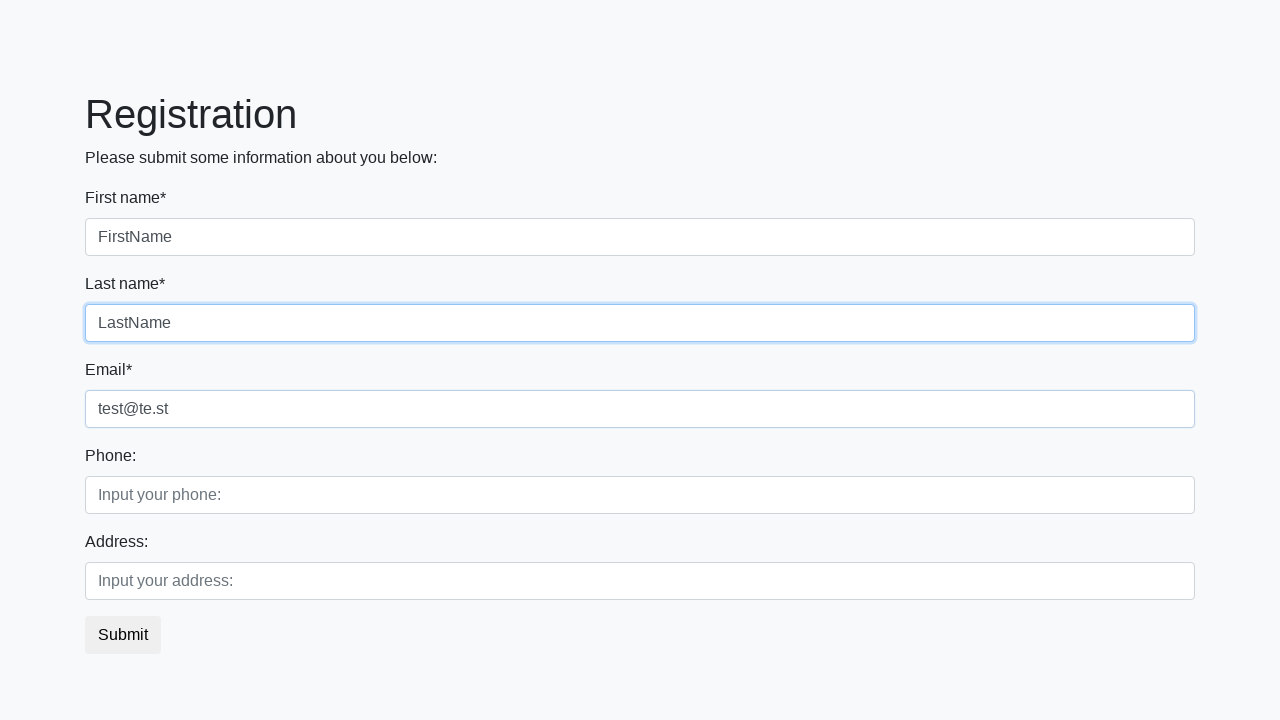

Clicked submit button to register at (123, 635) on button.btn
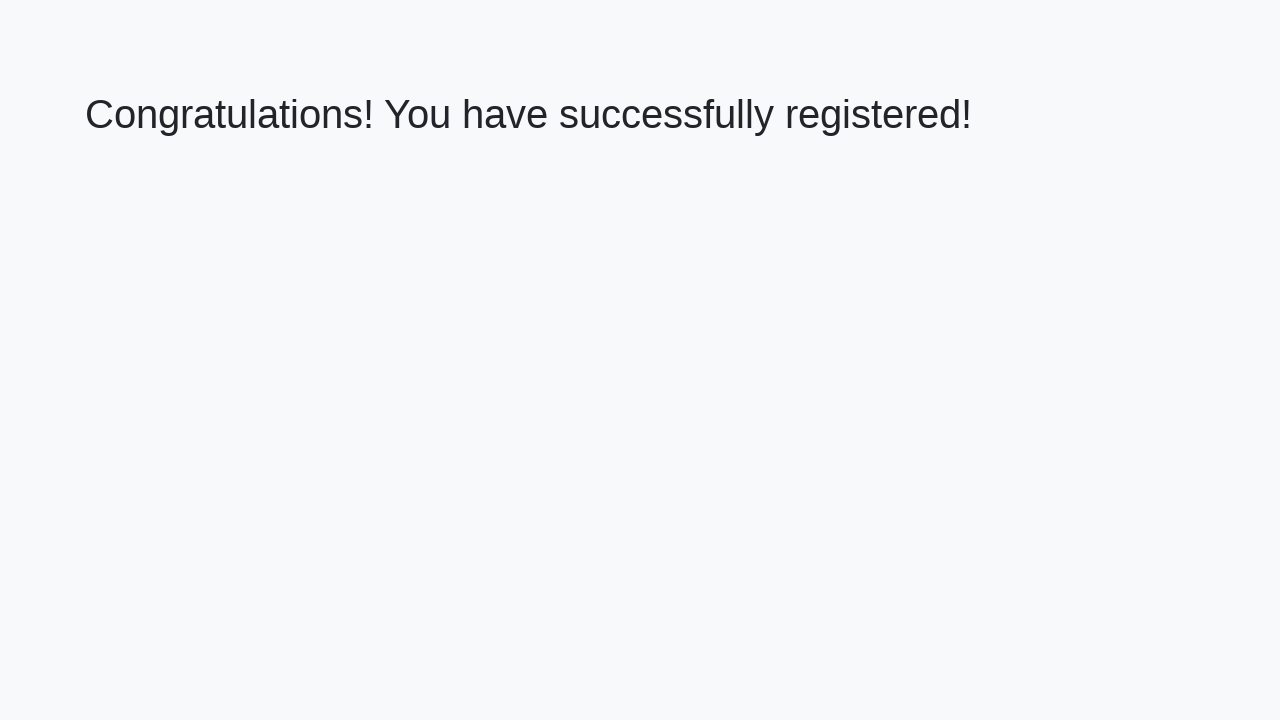

Success message (h1) appeared on page
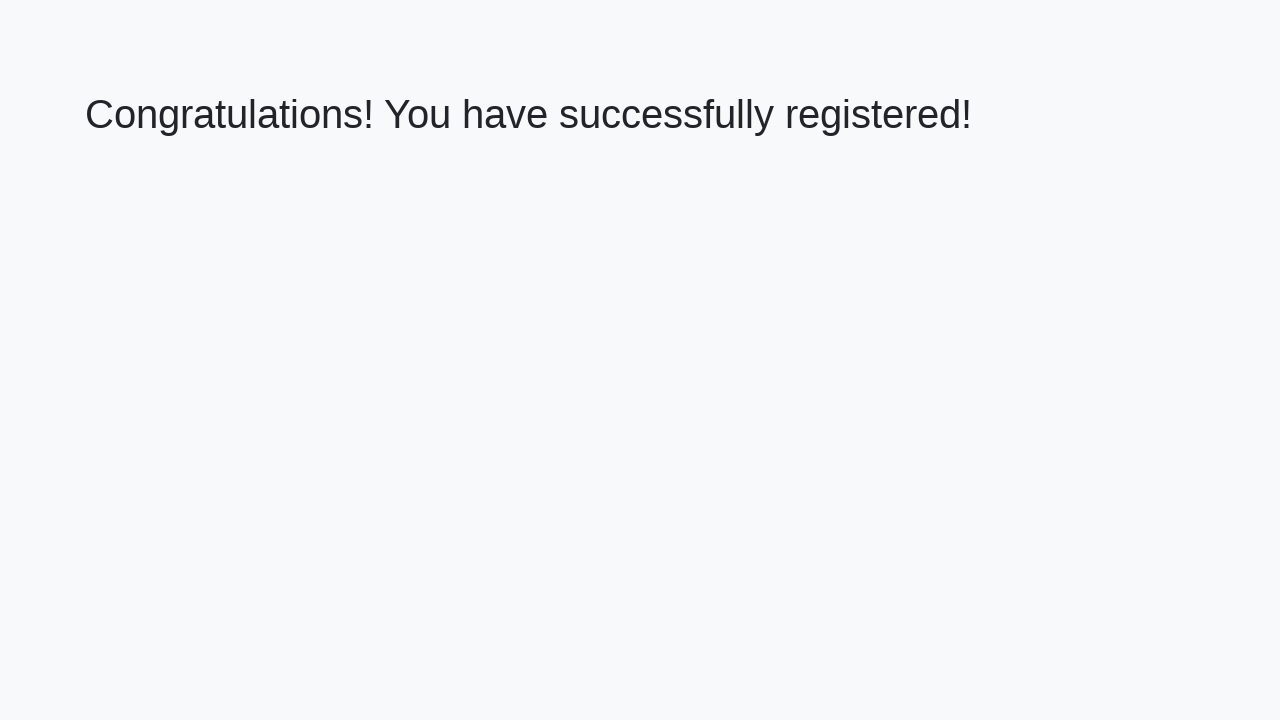

Retrieved success message text: 'Congratulations! You have successfully registered!'
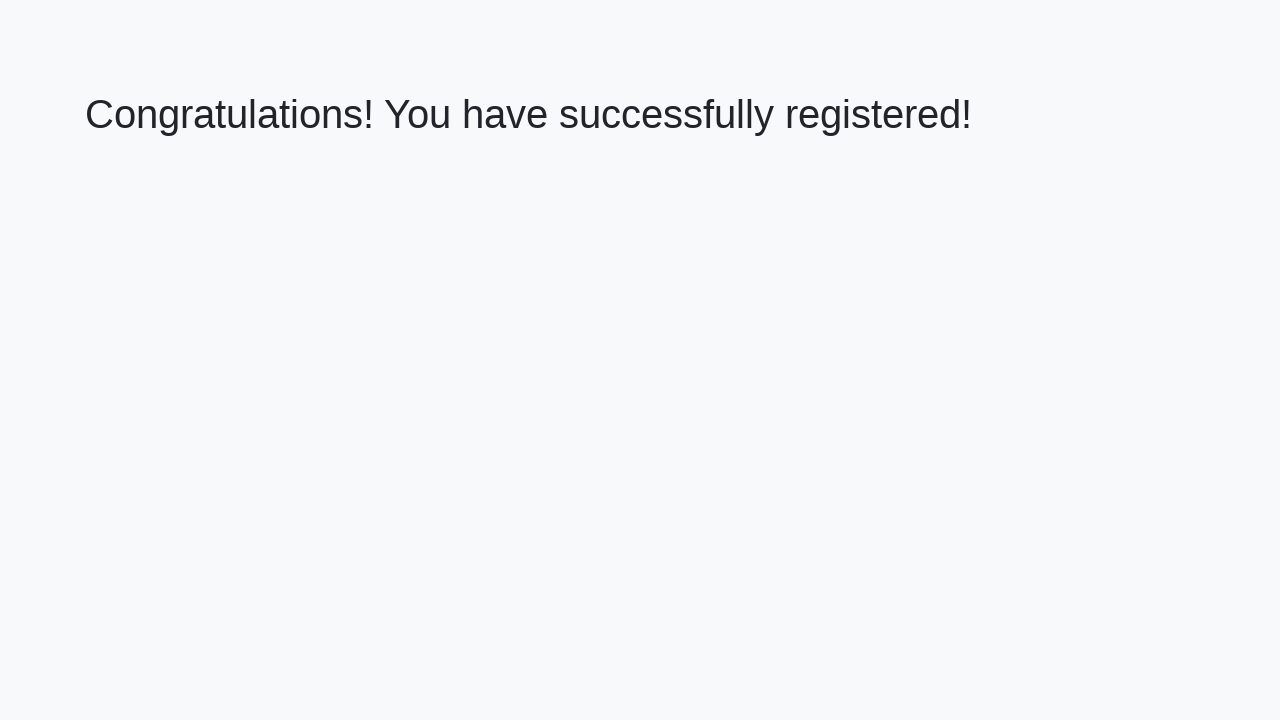

Verified success message matches expected text
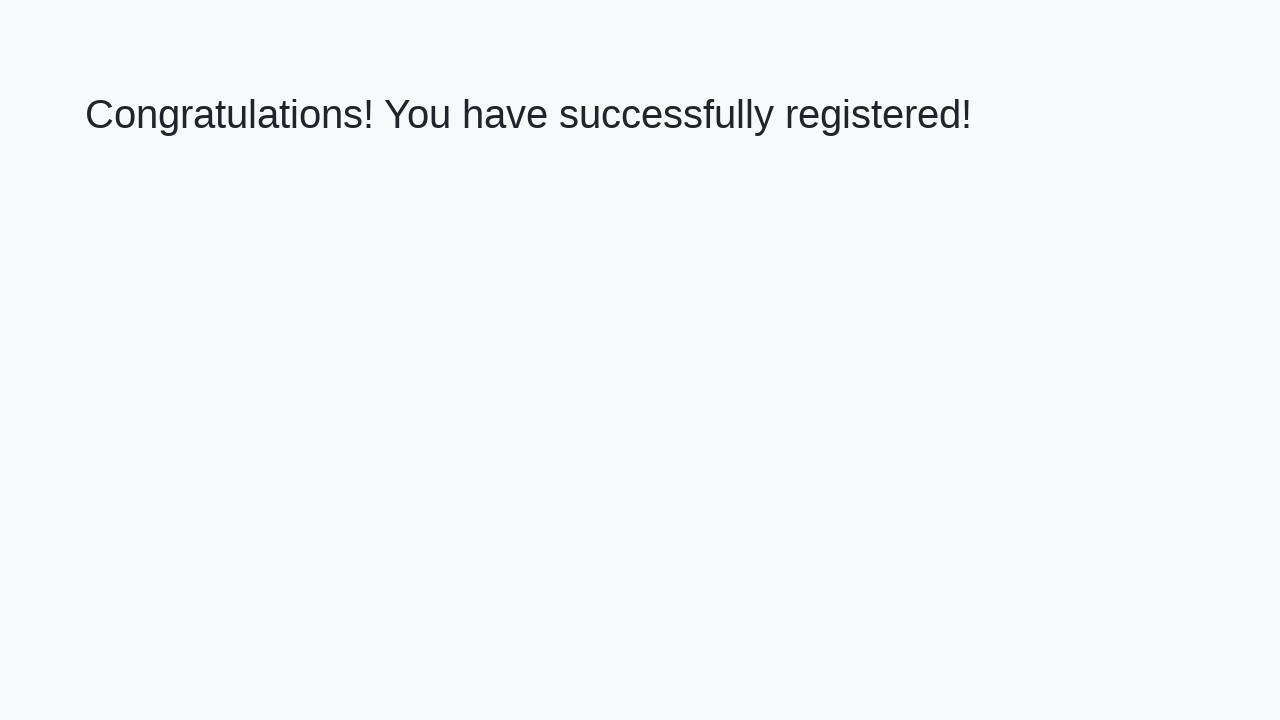

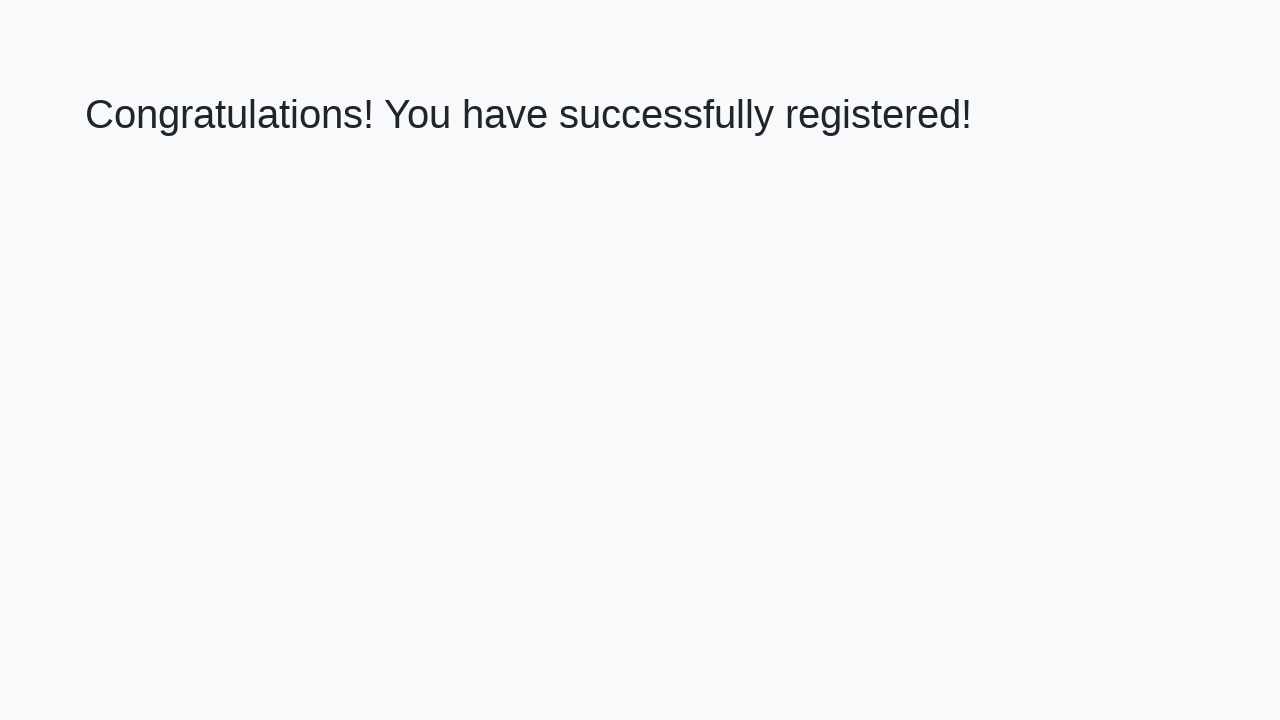